Navigates to Python.org and verifies the page title contains "Python"

Starting URL: http://www.python.org

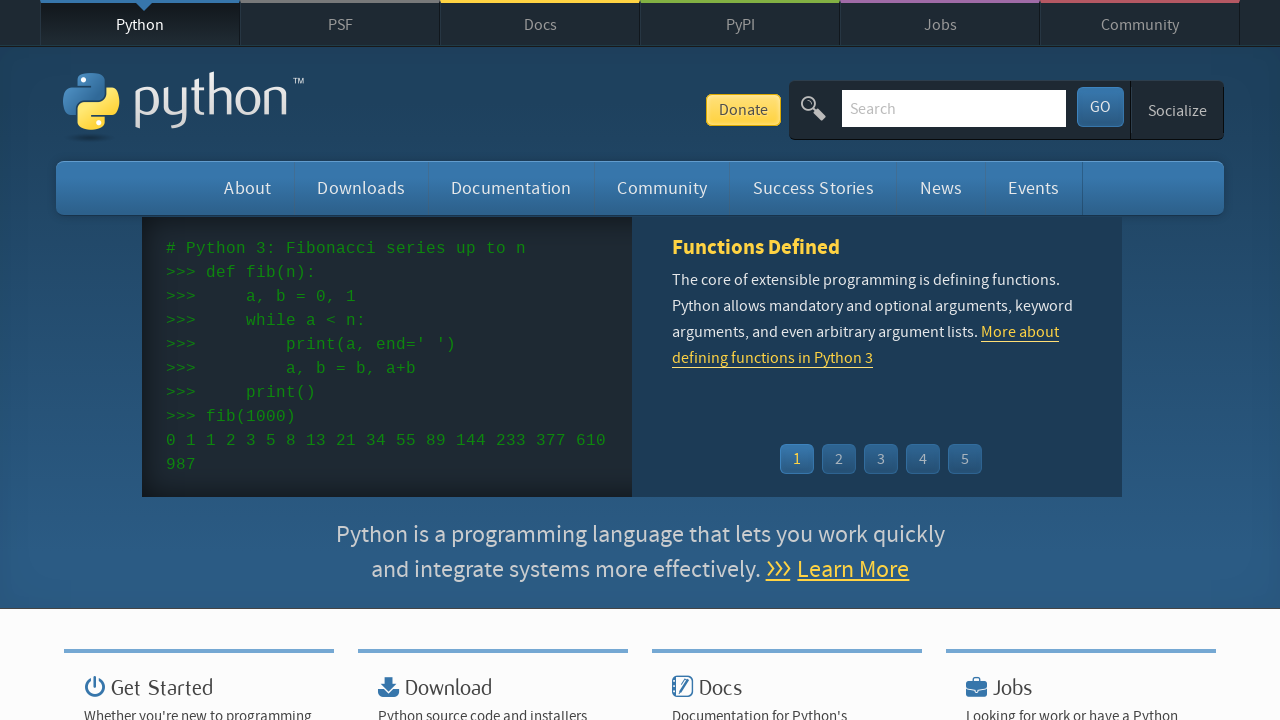

Navigated to Python.org
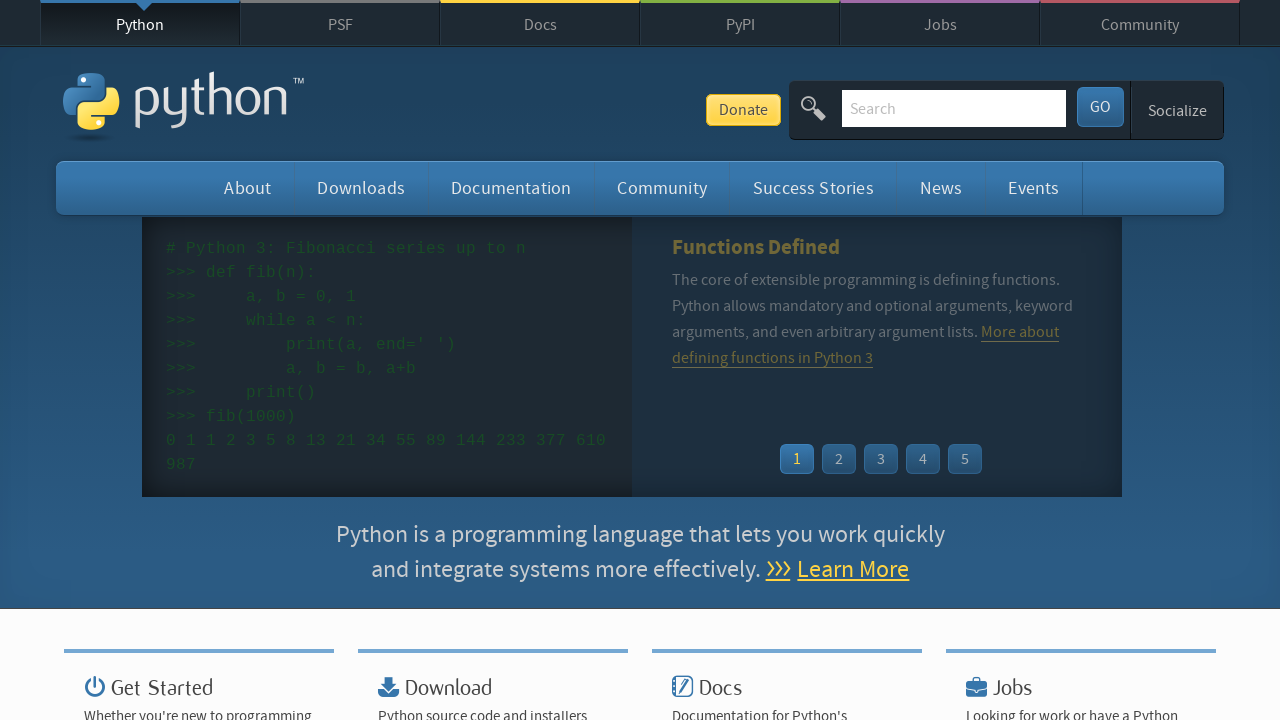

Page loaded (DOM content loaded)
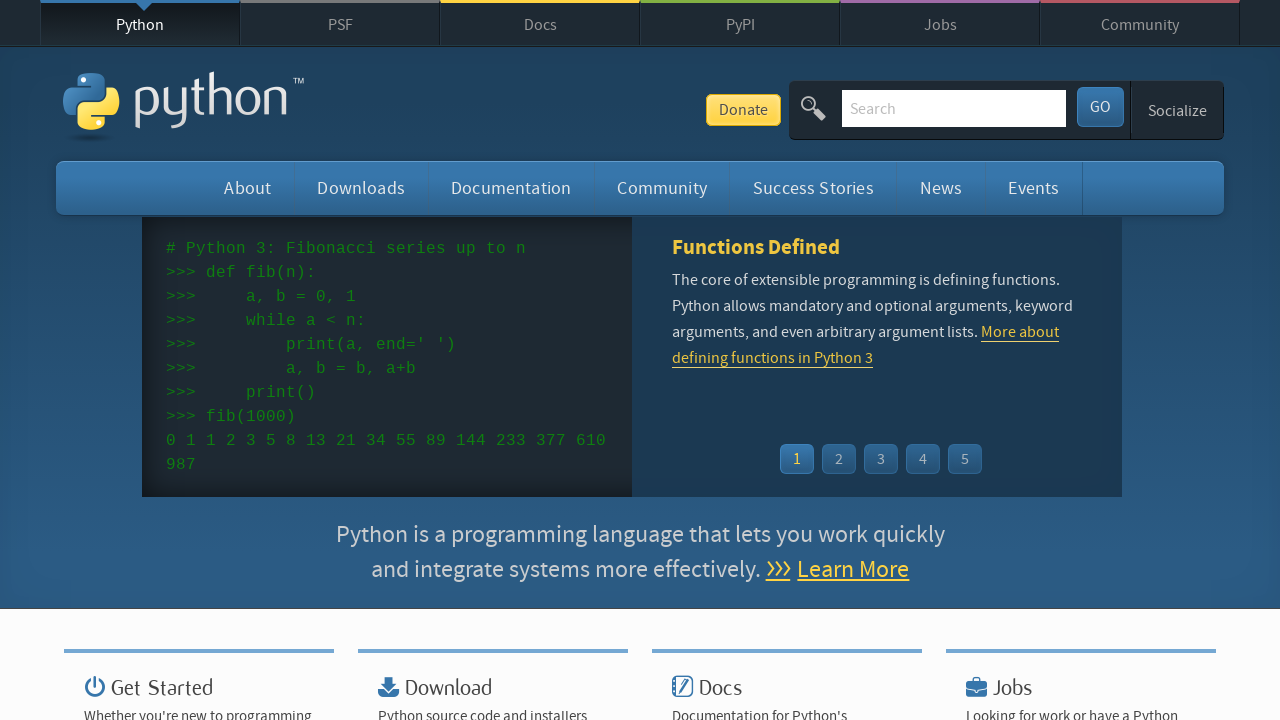

Verified page title contains 'Python'
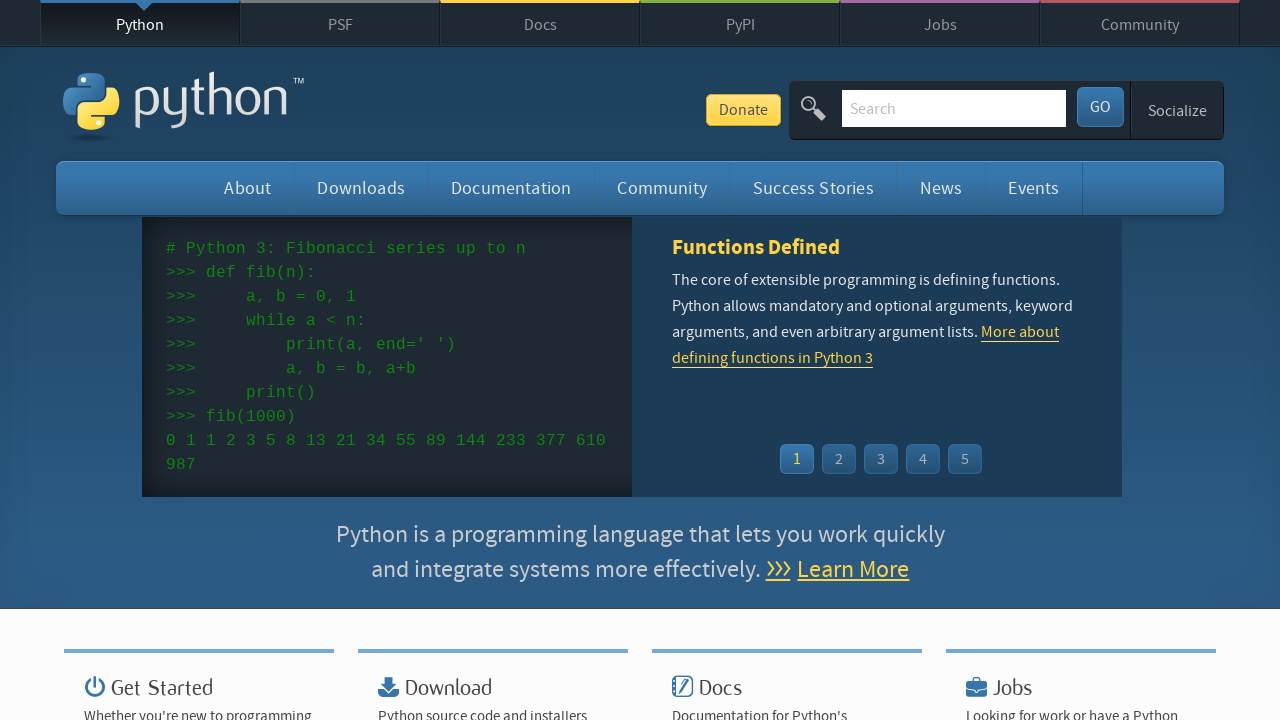

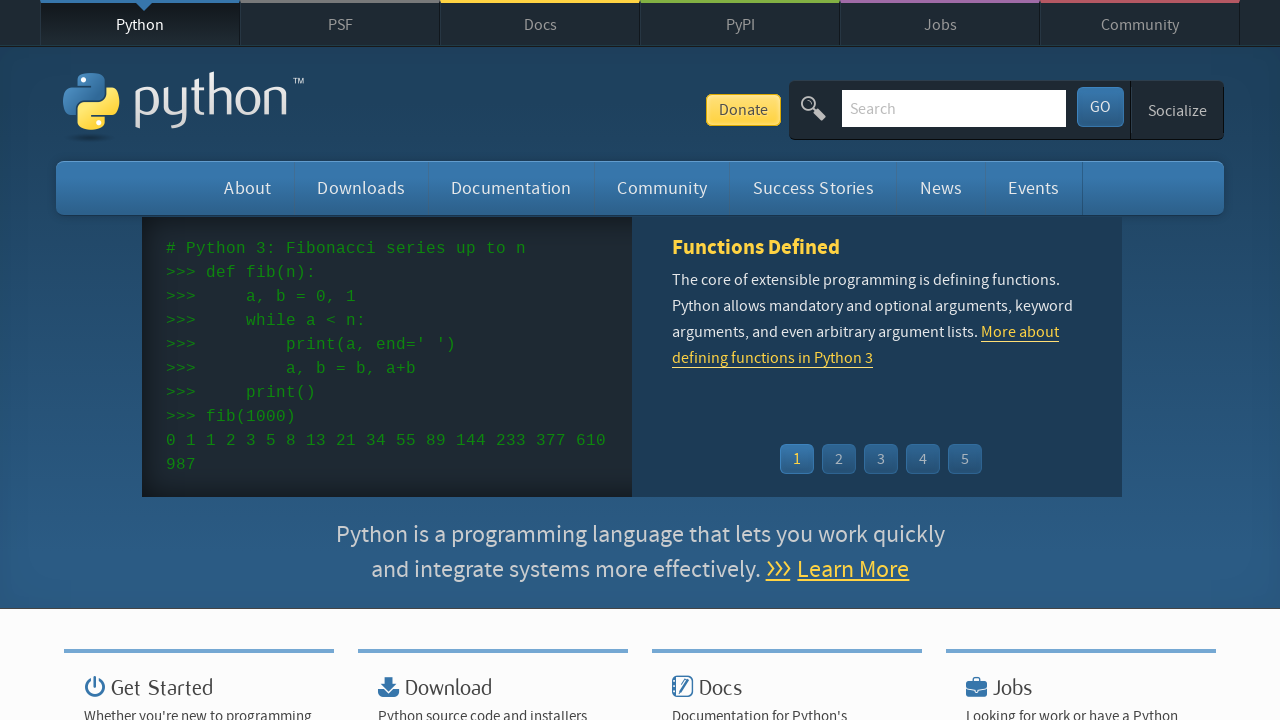